Tests JavaScript confirm alert handling by clicking a button that triggers a confirm dialog, accepting the alert, and verifying the result message

Starting URL: https://the-internet.herokuapp.com/javascript_alerts

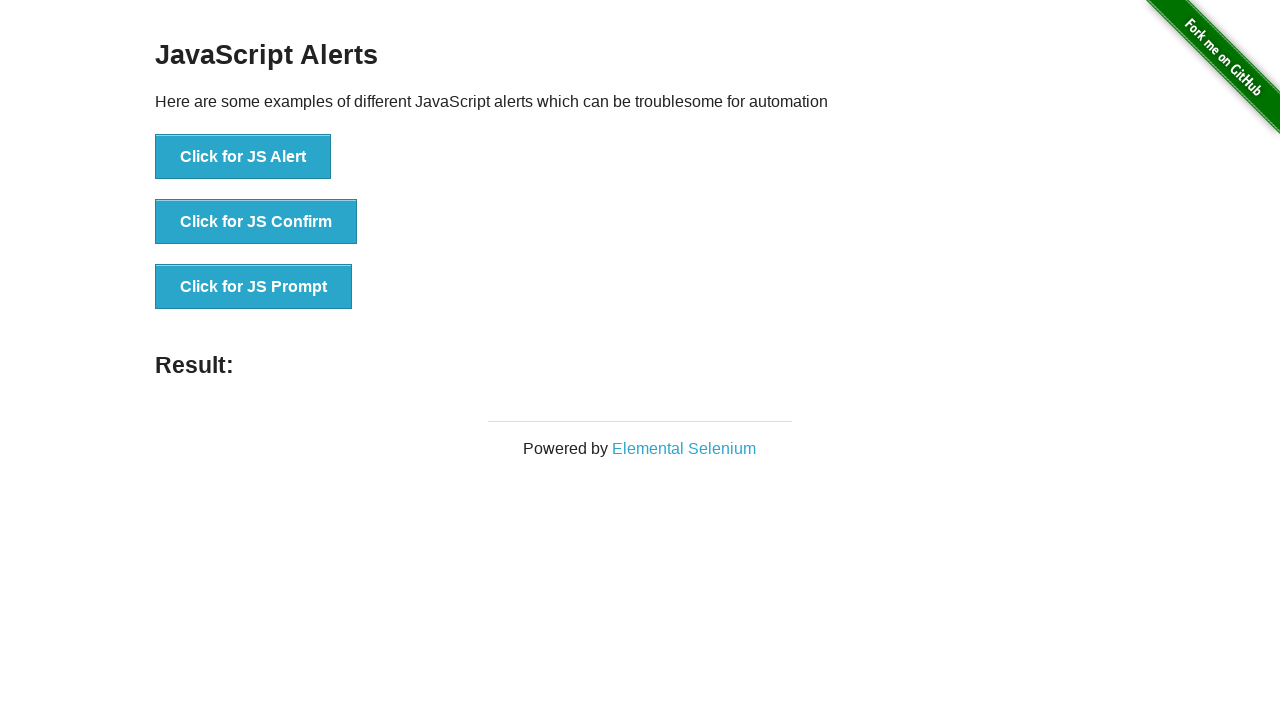

Clicked the JavaScript Confirm button to trigger dialog at (256, 222) on //button[@onclick="jsConfirm()"]
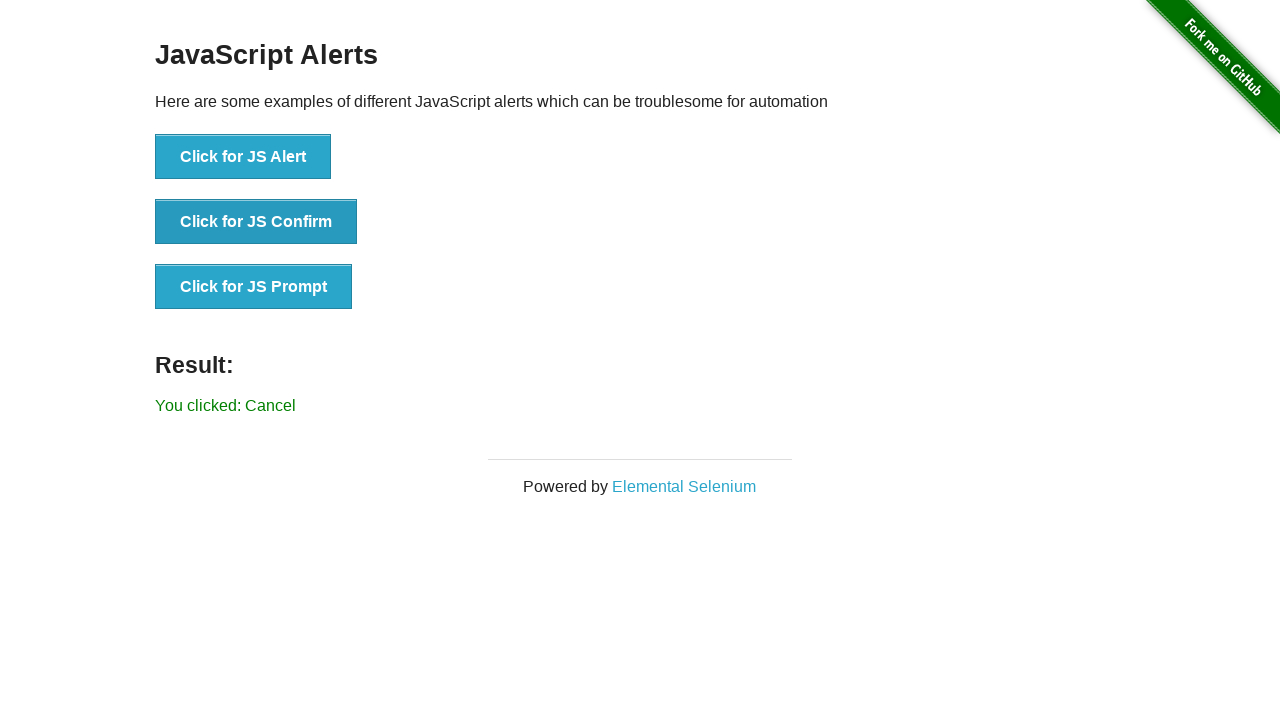

Registered dialog handler to accept confirm alerts
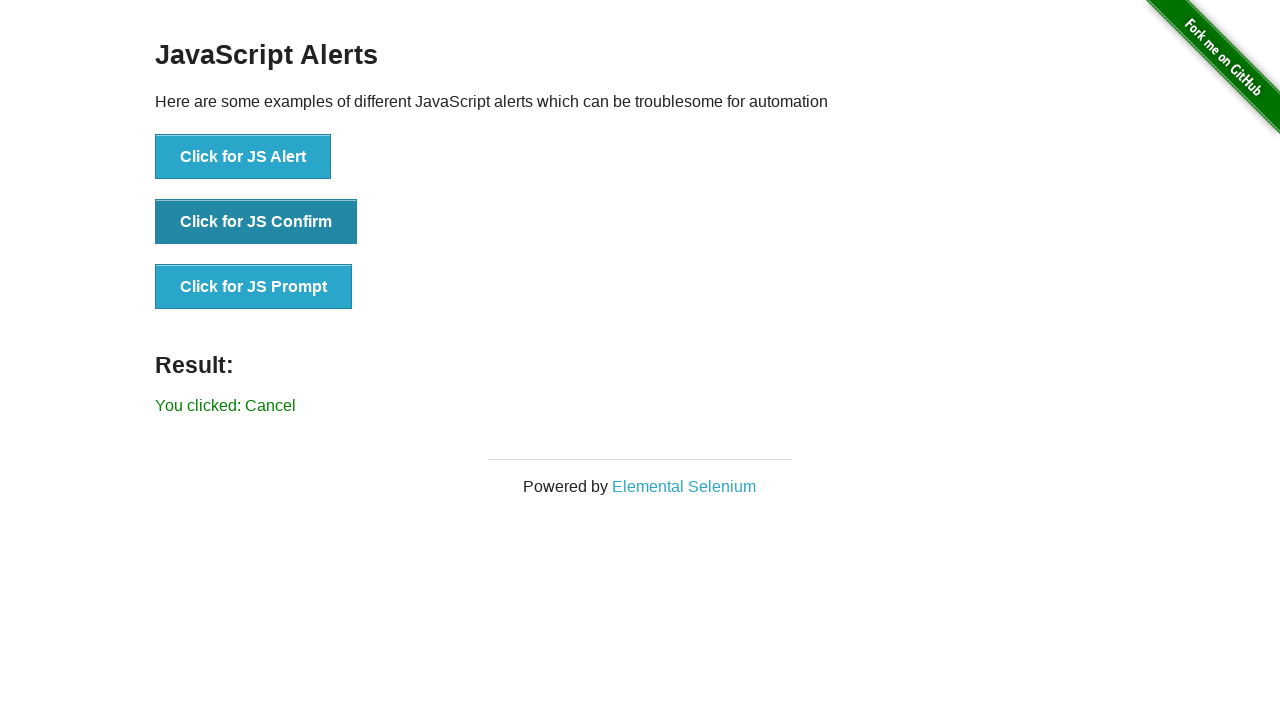

Clicked the JavaScript Confirm button again with handler registered at (256, 222) on //button[@onclick="jsConfirm()"]
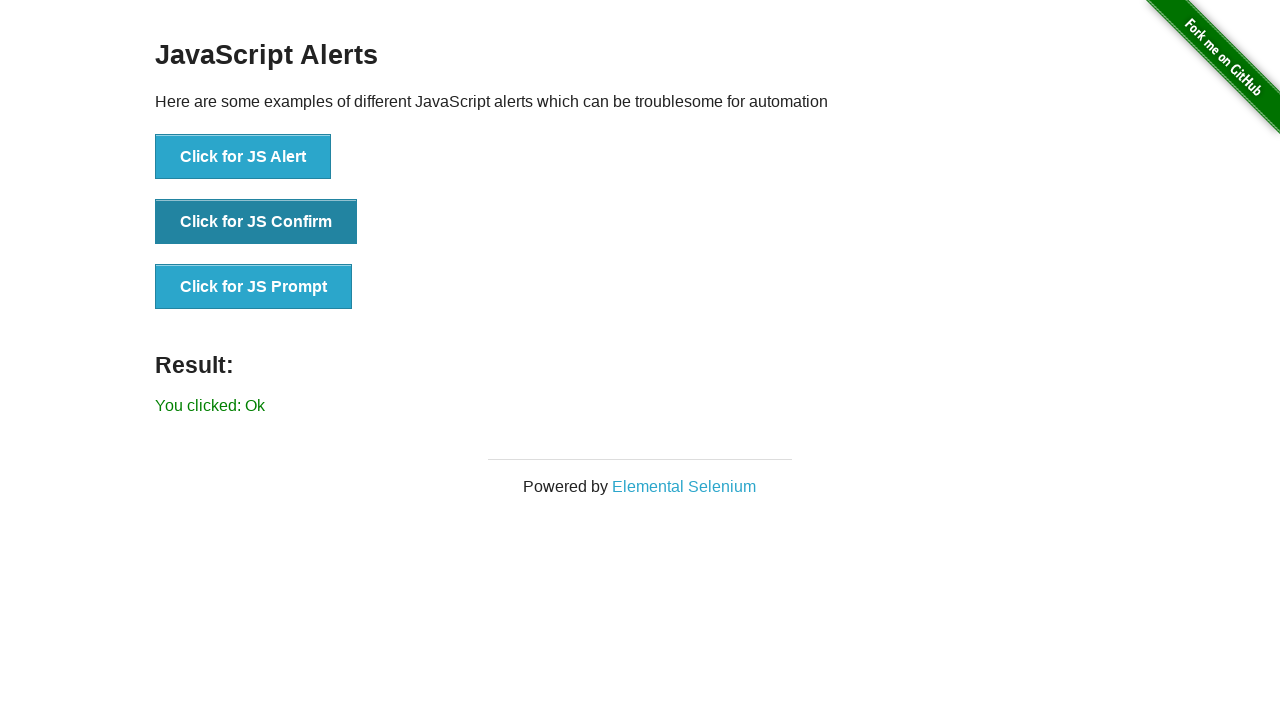

Waited for result message element to load
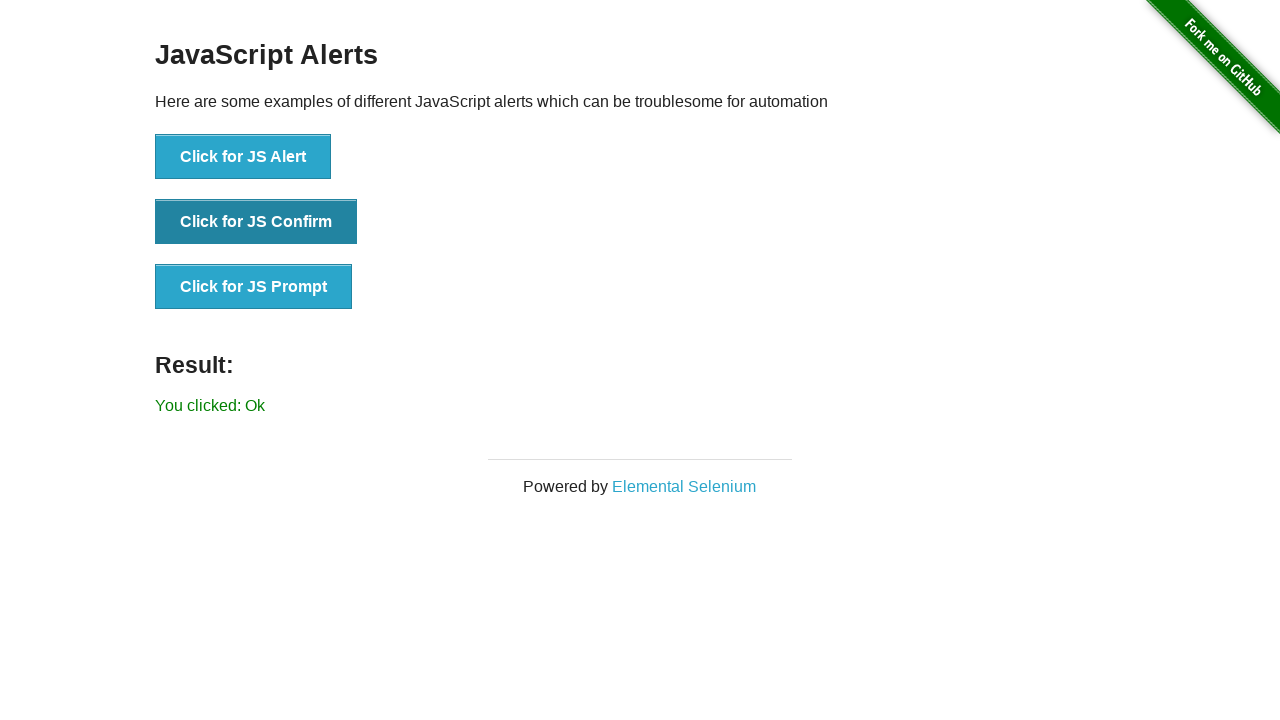

Retrieved result message text content
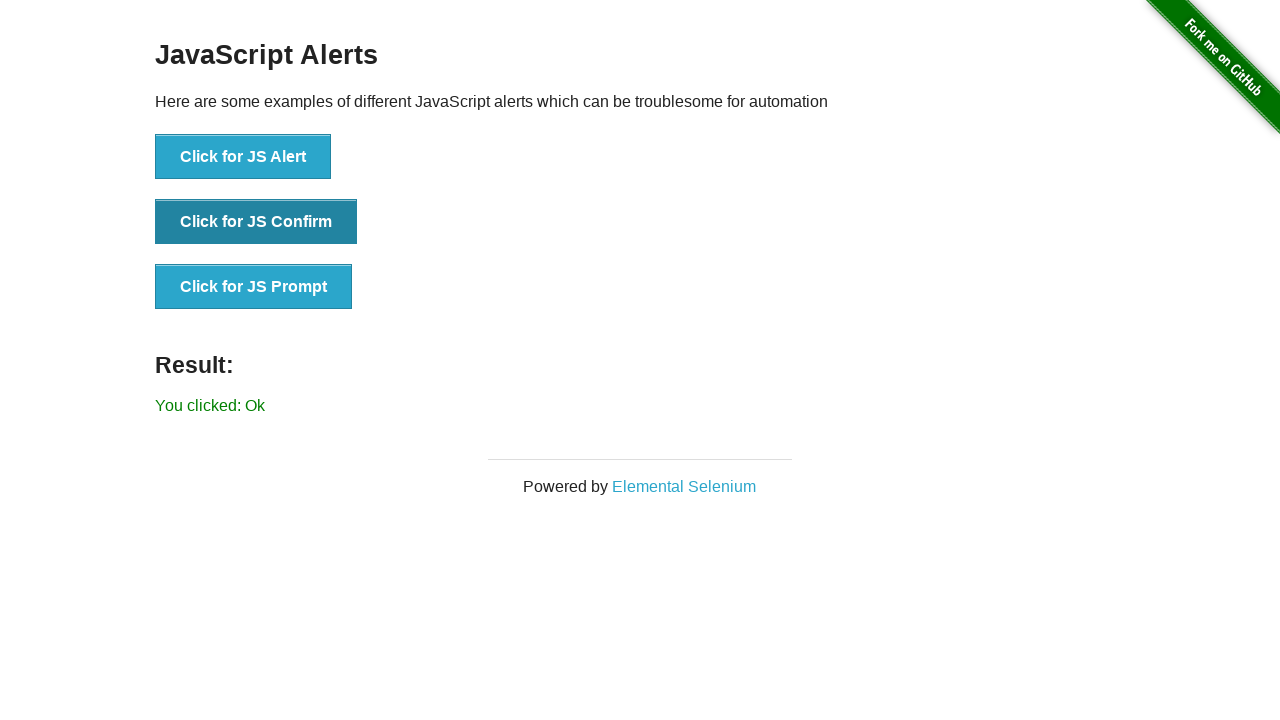

Verified result message equals 'You clicked: Ok'
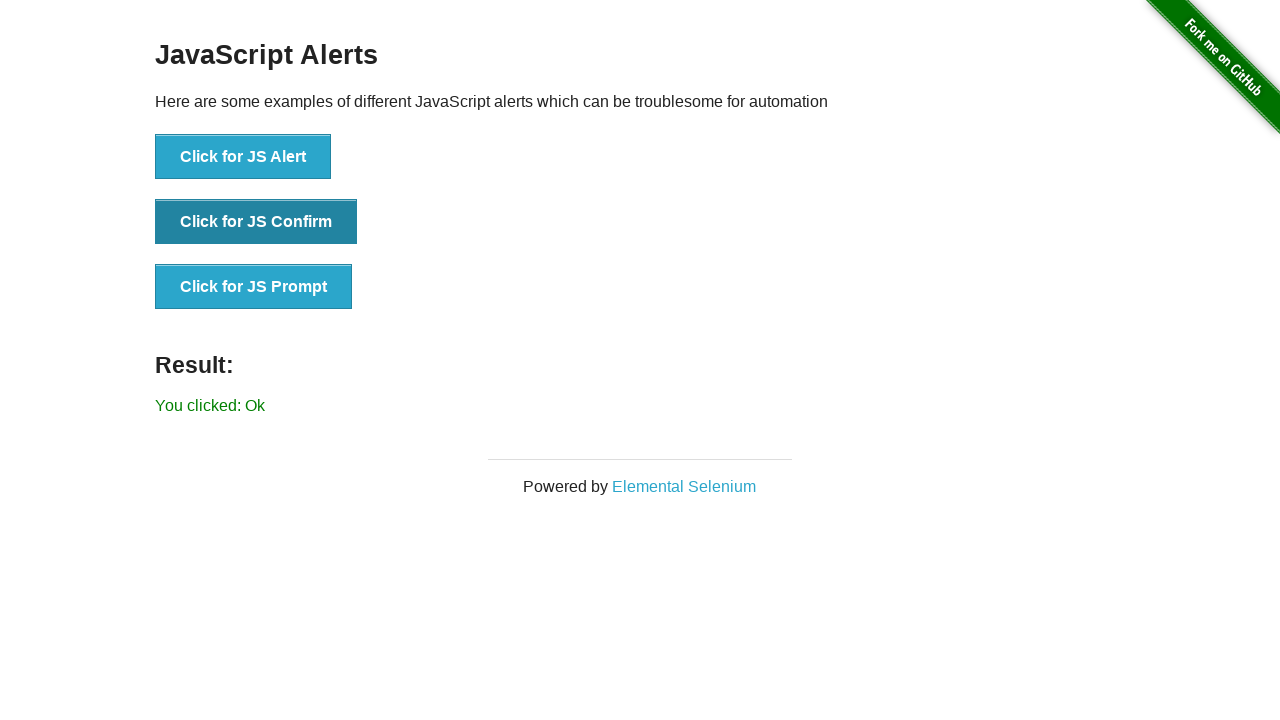

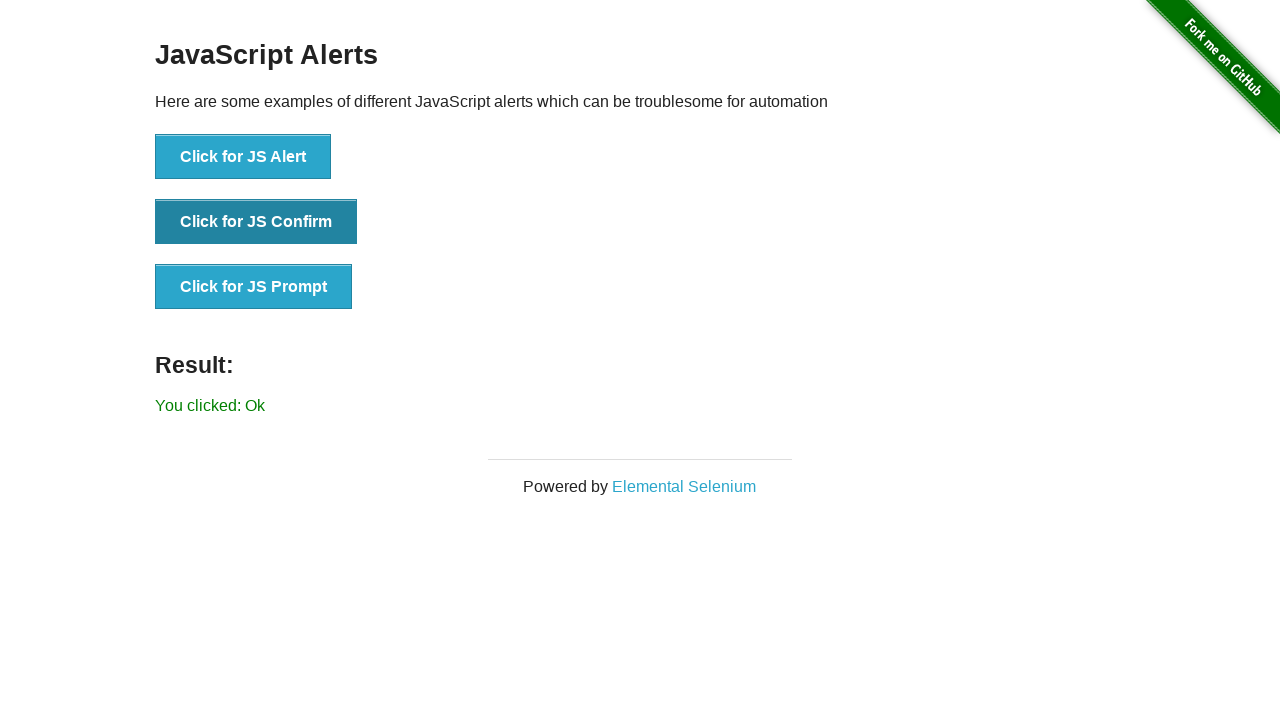